Tests that a User Lifecycle button exists on the page, verifies it is visible, clicks it, and takes screenshots for verification

Starting URL: https://crawdad-lmcreans-projects.vercel.app/

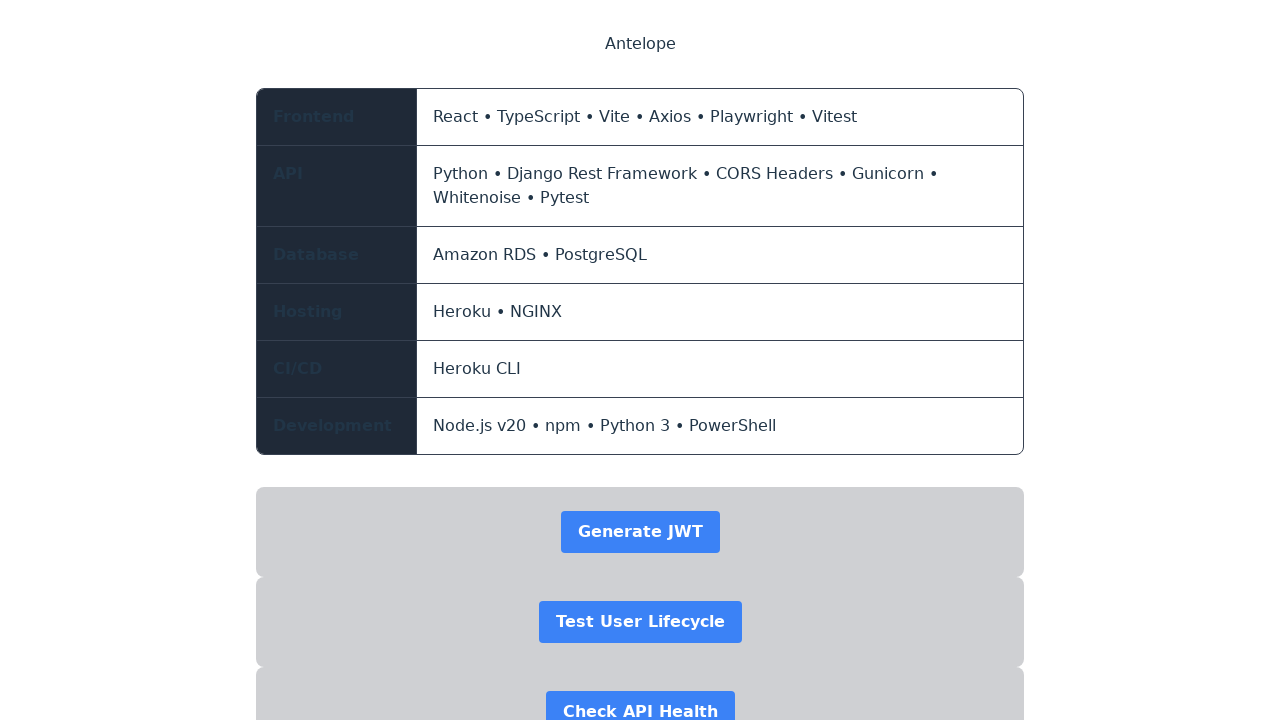

Waited for page to reach networkidle state
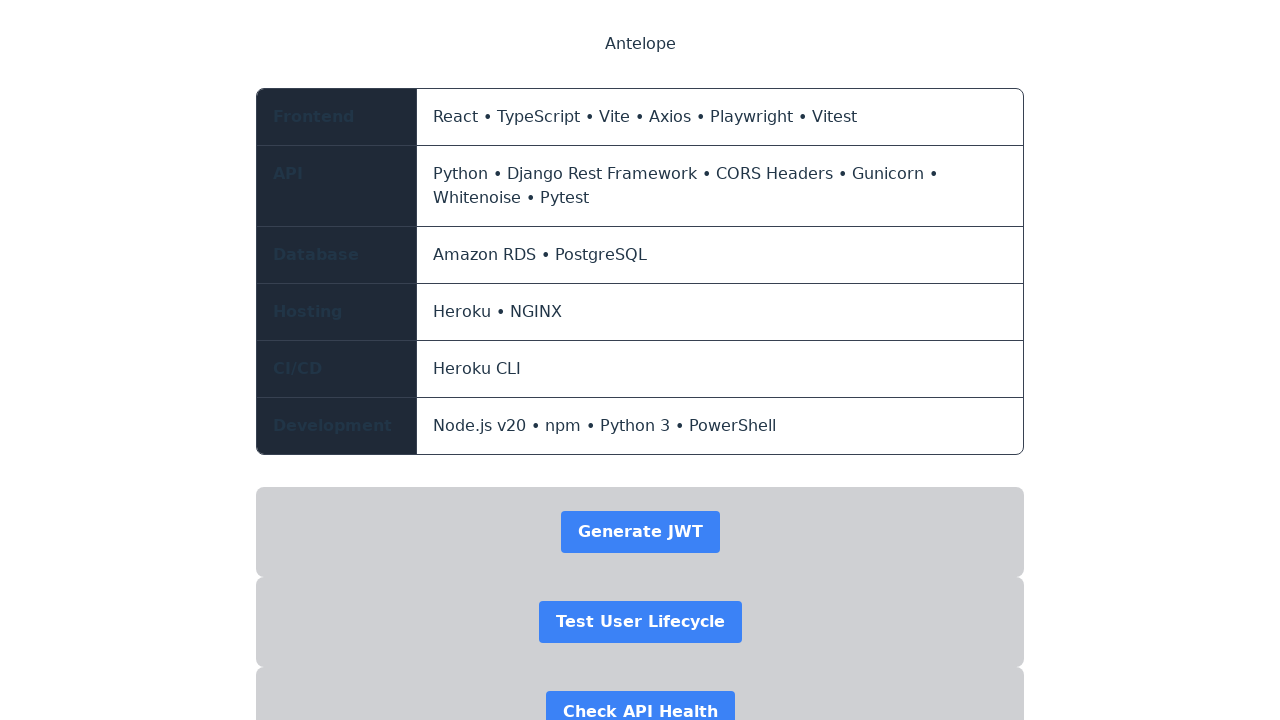

Queried for User Lifecycle button with data-testid selector
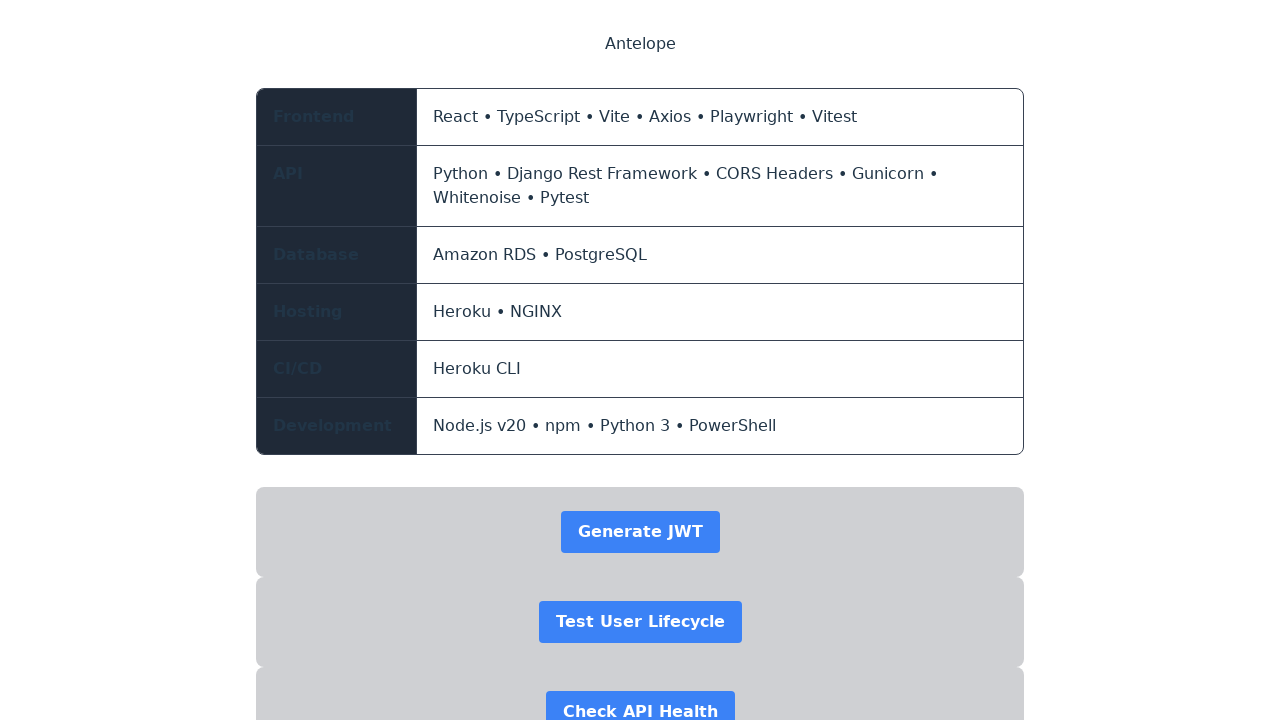

Verified User Lifecycle button is visible
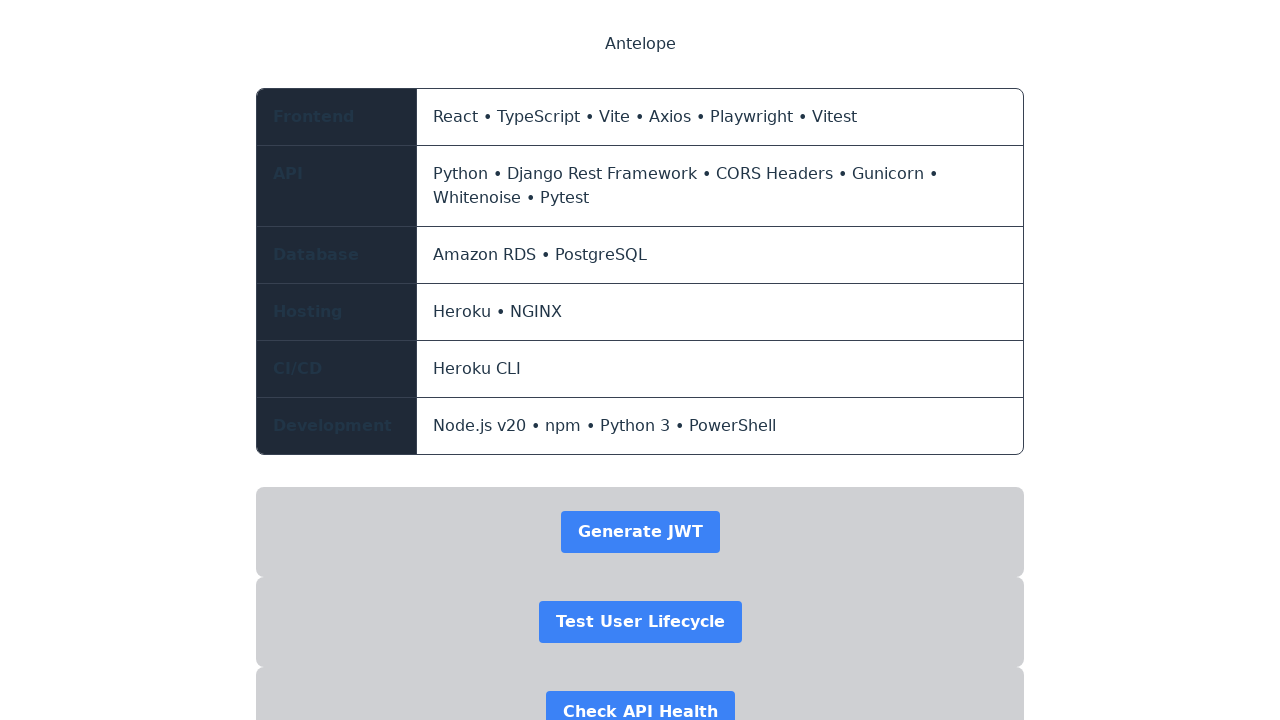

Clicked the User Lifecycle button at (640, 622) on [data-testid="user-lifecycle-button"]
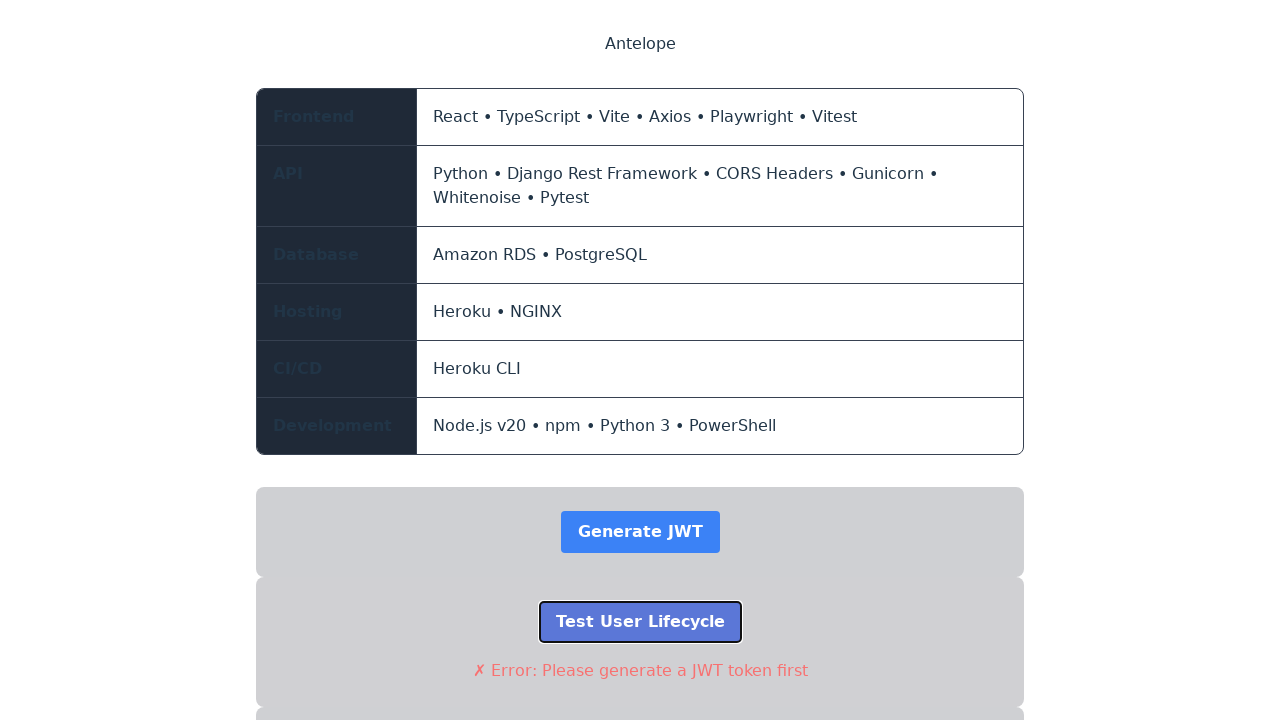

Waited 5 seconds for response after clicking button
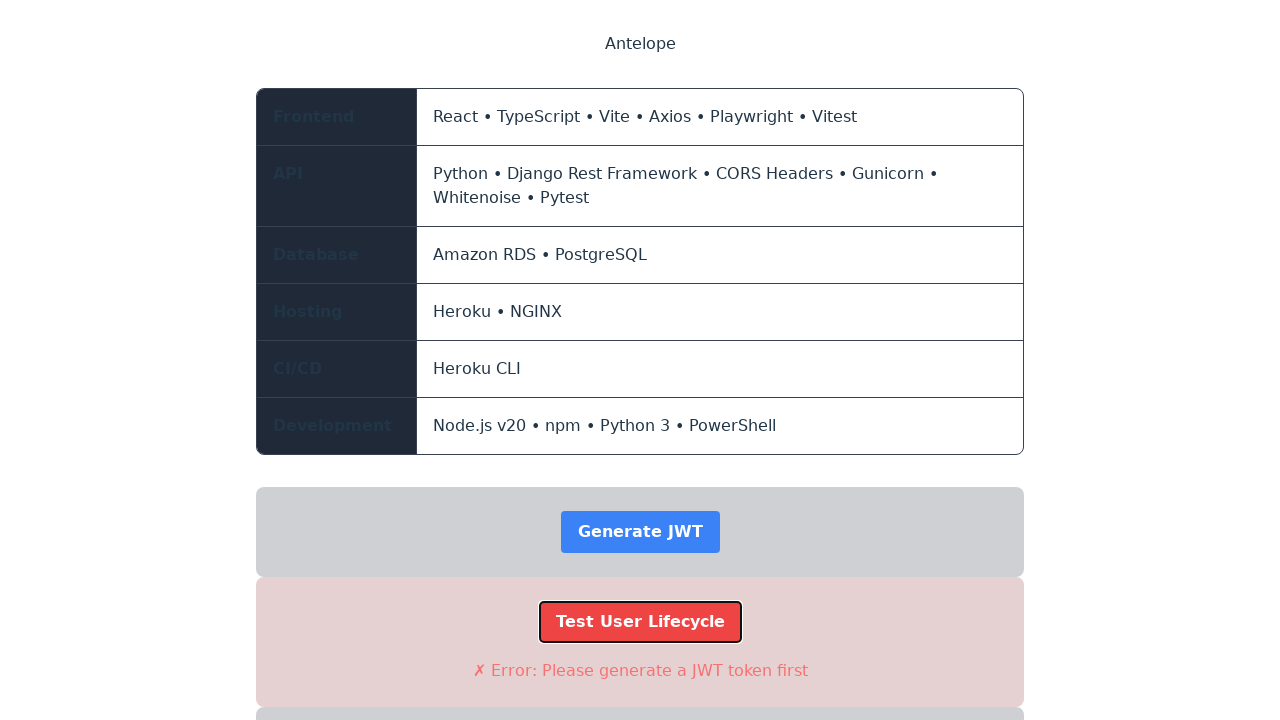

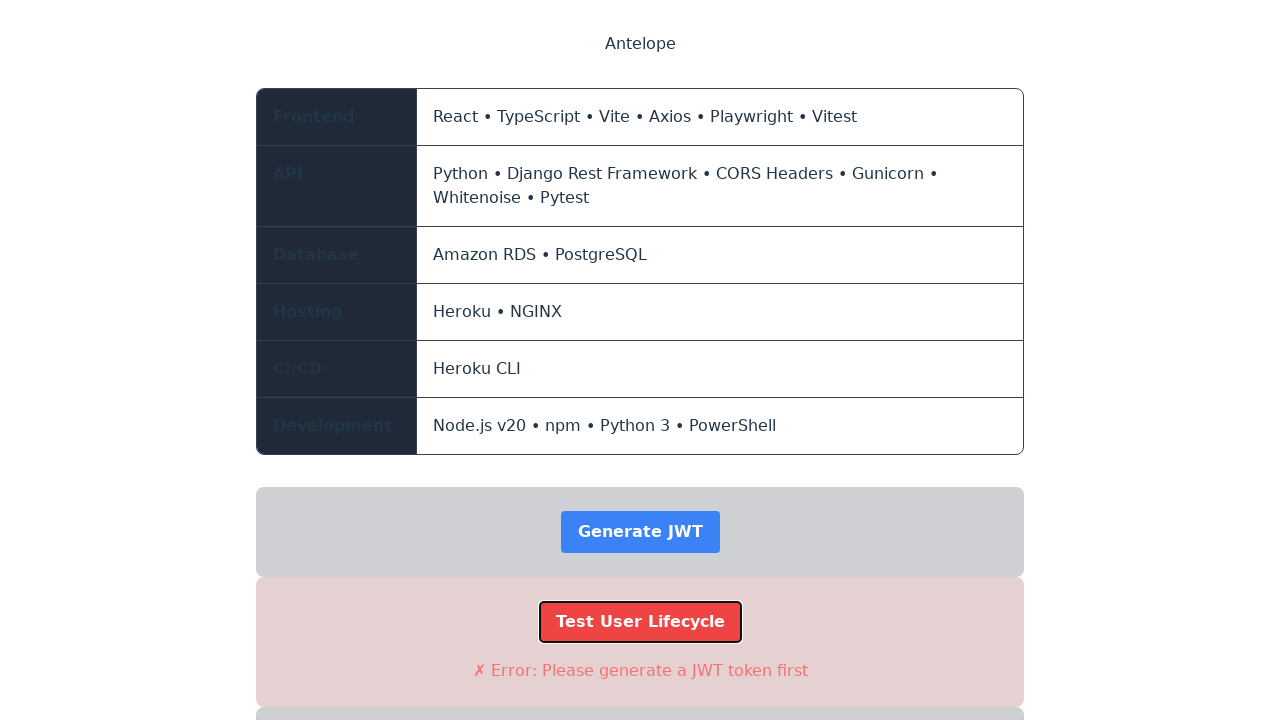